Tests JavaScript confirm box functionality by clicking a button that triggers a confirm dialog, accepting the alert, and verifying the confirmation message is displayed.

Starting URL: http://automationbykrishna.com

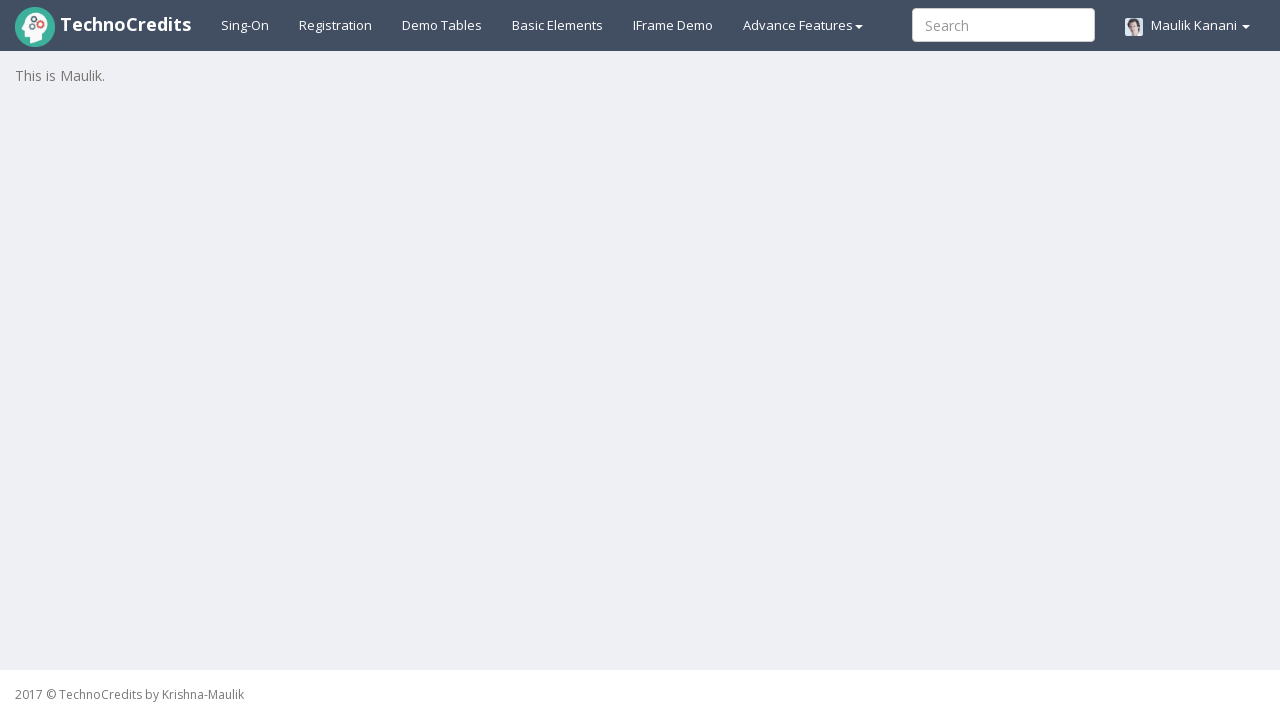

Clicked on 'Basic Elements' link at (558, 25) on text=Basic Elements
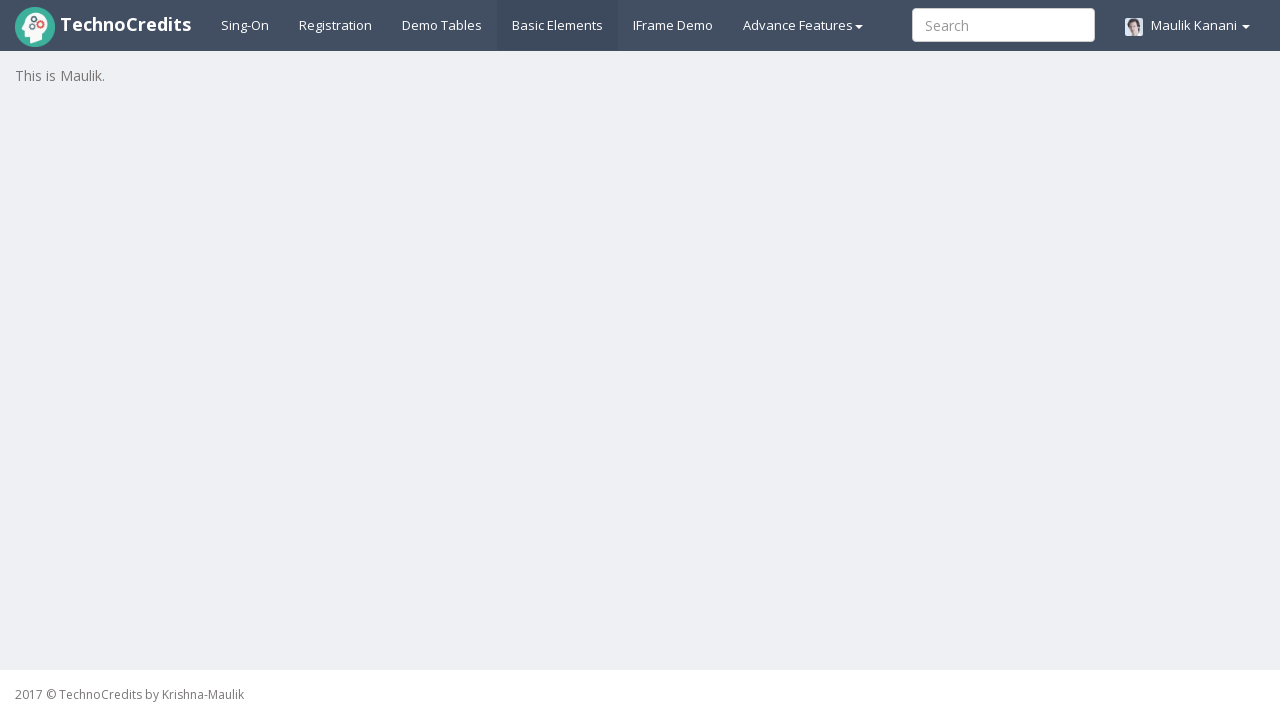

Page loaded successfully
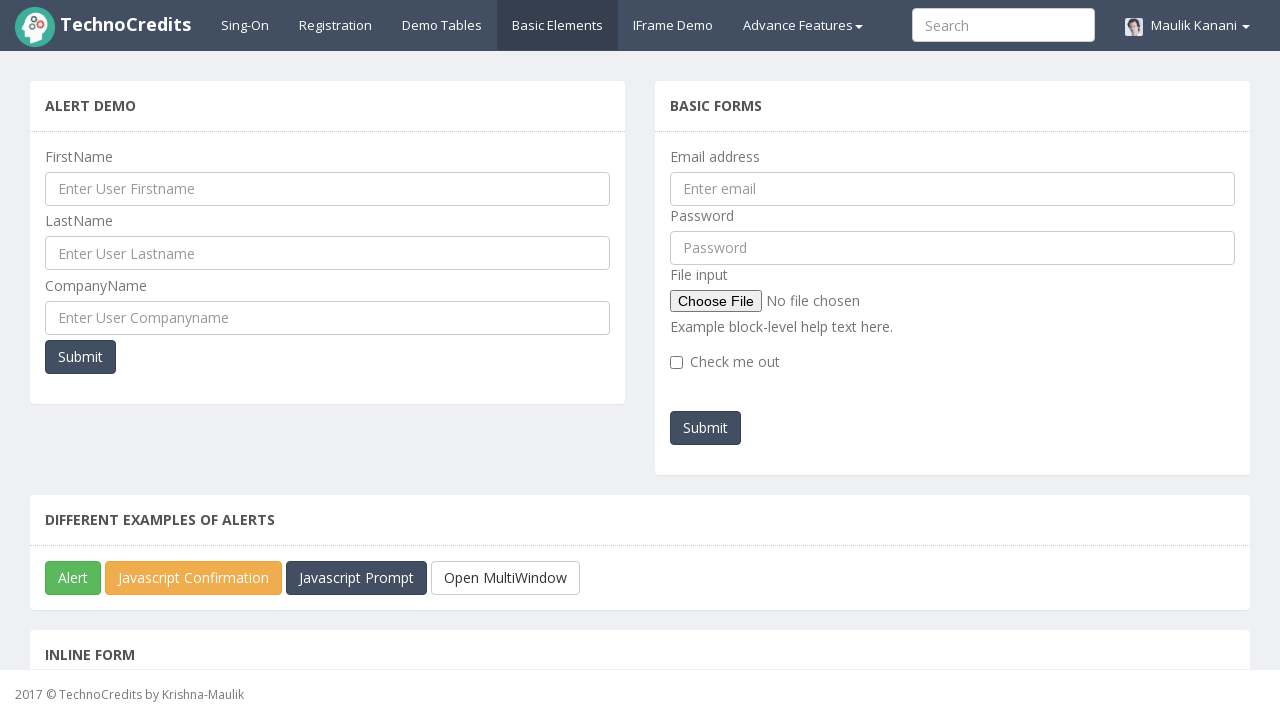

Dialog handler set up to accept confirm box
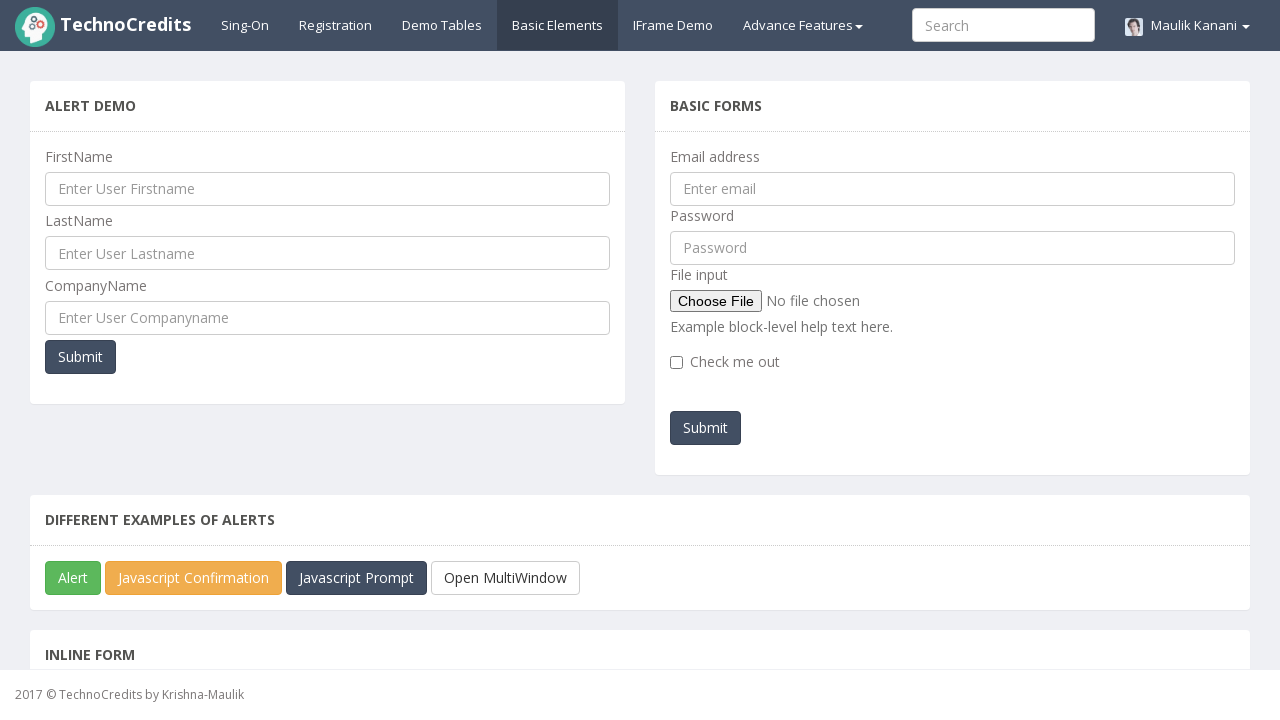

Clicked JavaScript Confirm Box button at (194, 578) on #javascriptConfirmBox
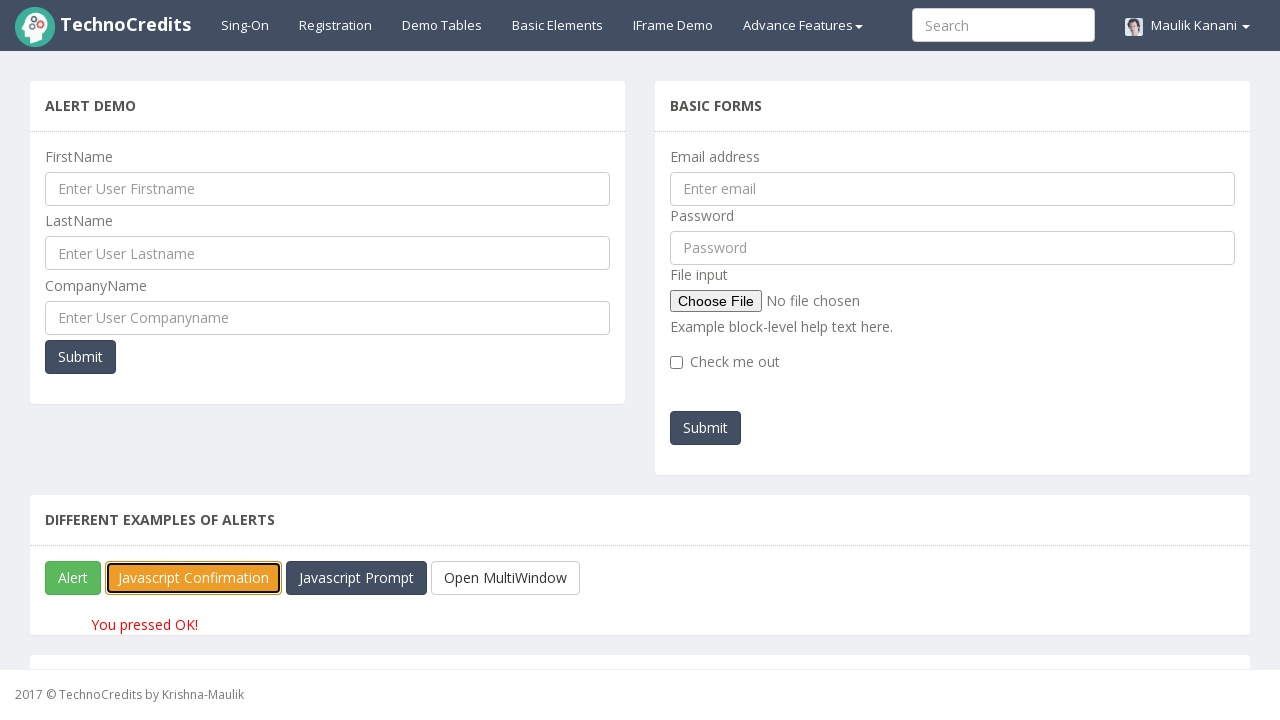

Confirmation message selector loaded
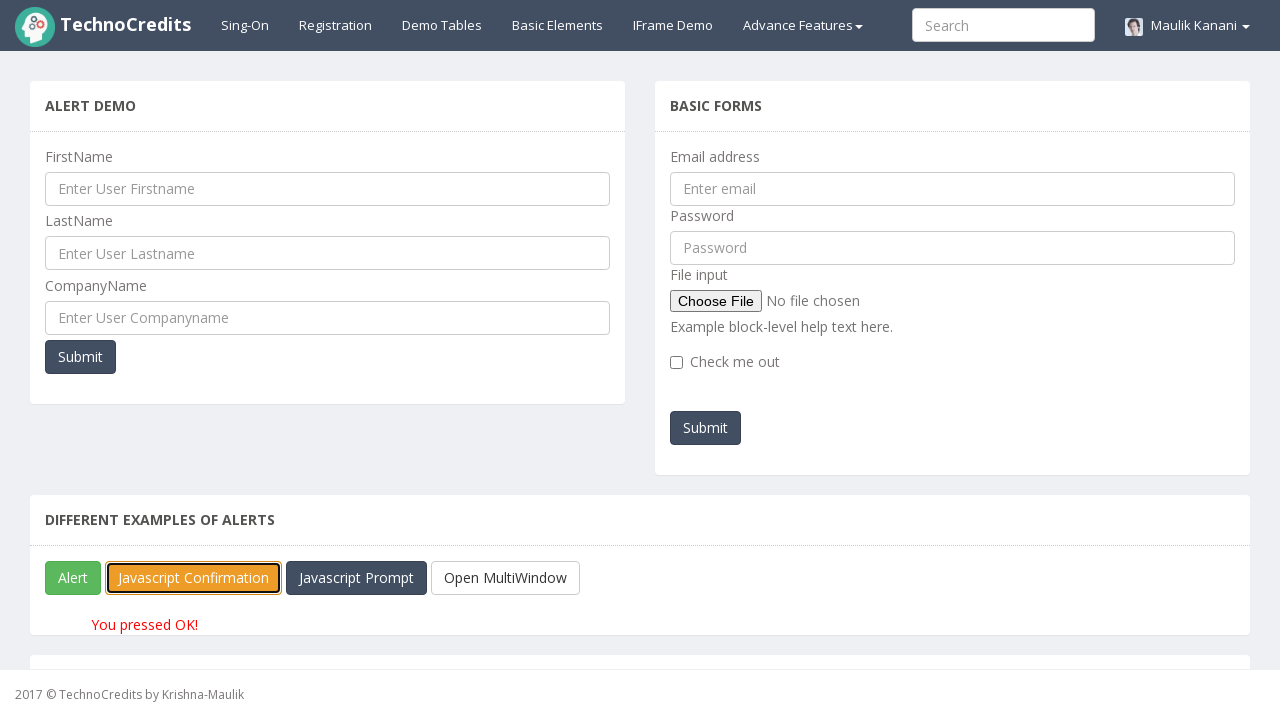

Retrieved confirmation message: 'You pressed OK!'
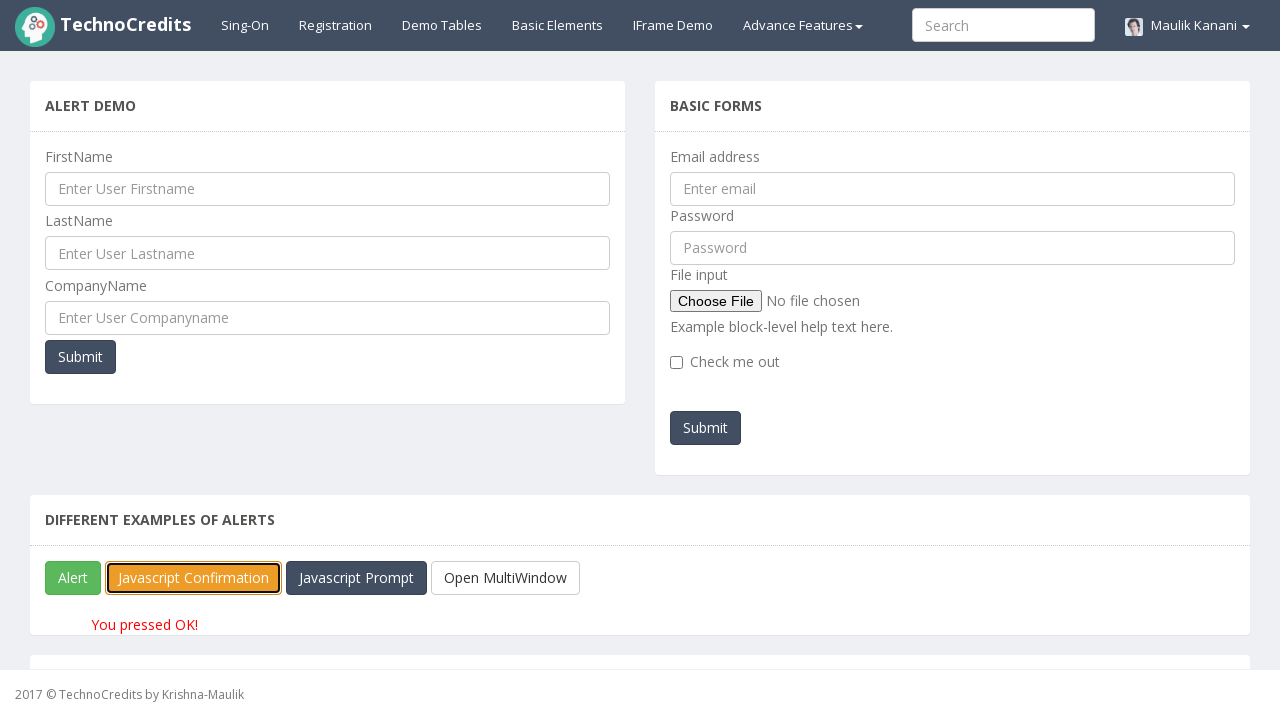

Printed confirmation message: 'You pressed OK!'
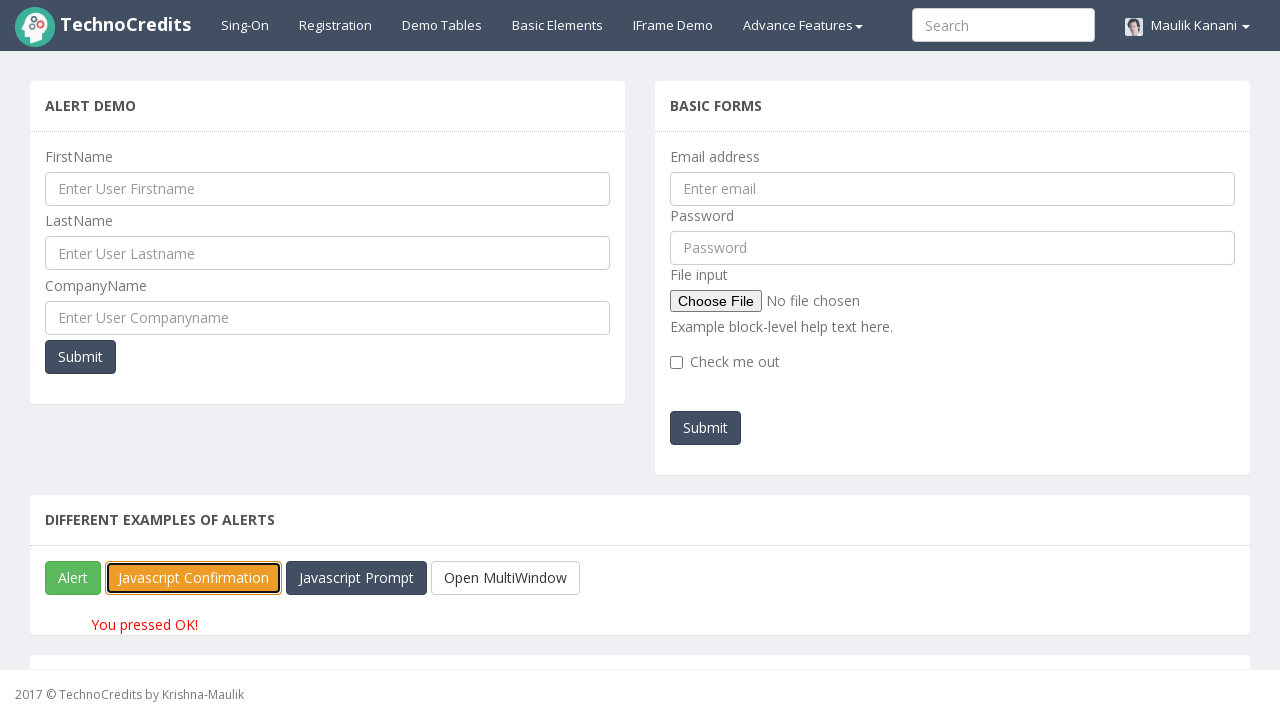

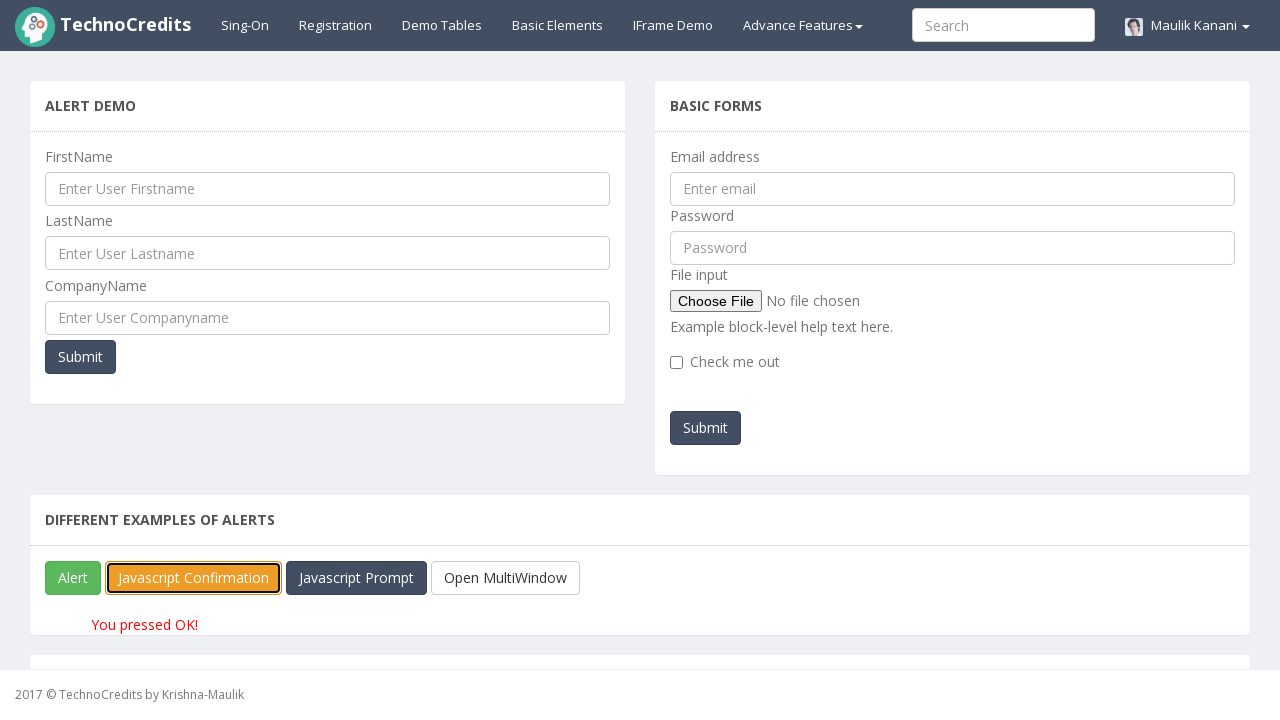